Tests filling out the practice automation form on DemoQA by entering a random name, email, and address into the form fields.

Starting URL: https://demoqa.com/automation-practice-form

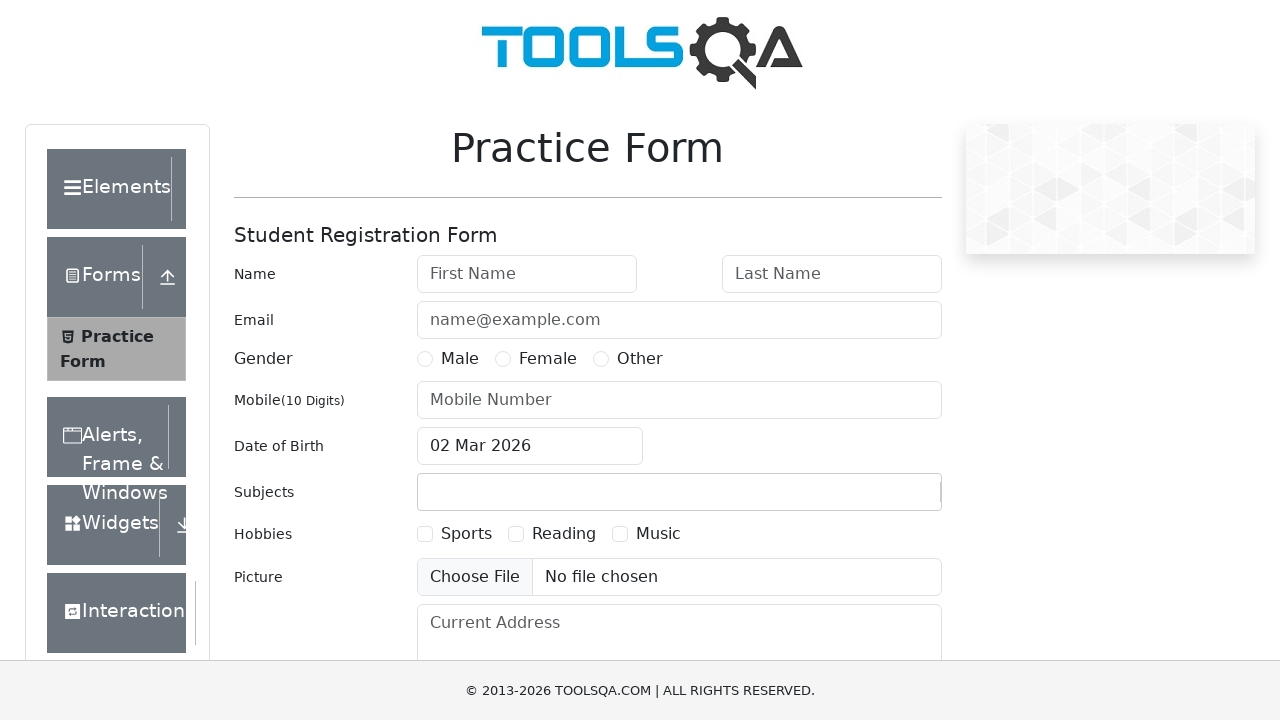

Form loaded and first name field is visible
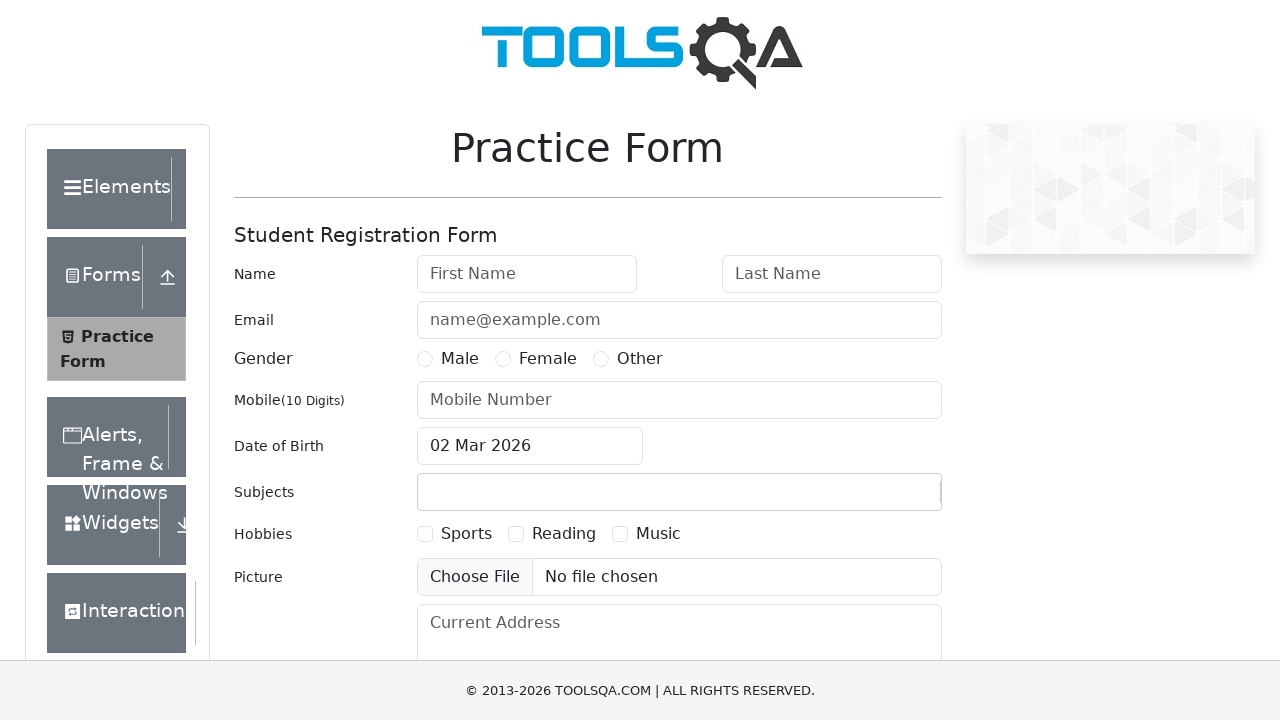

Generated random test data: name, email, and address
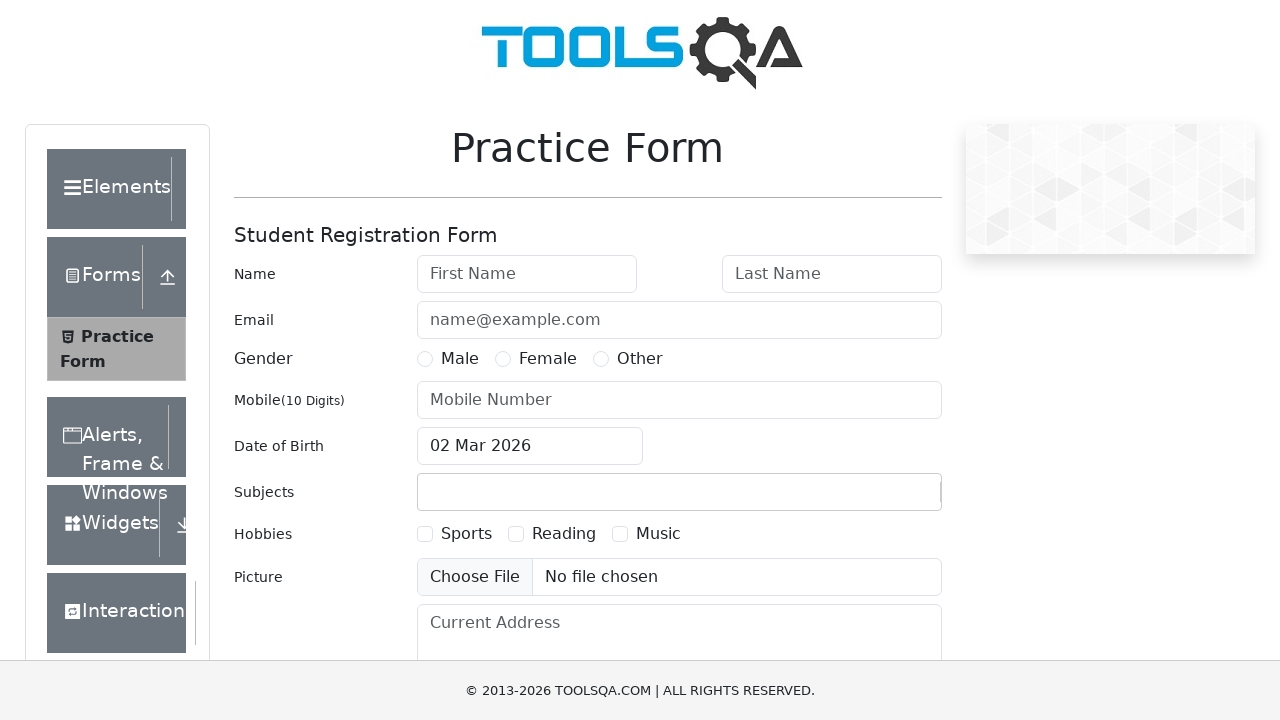

Filled first name field with 'User847' on #firstName
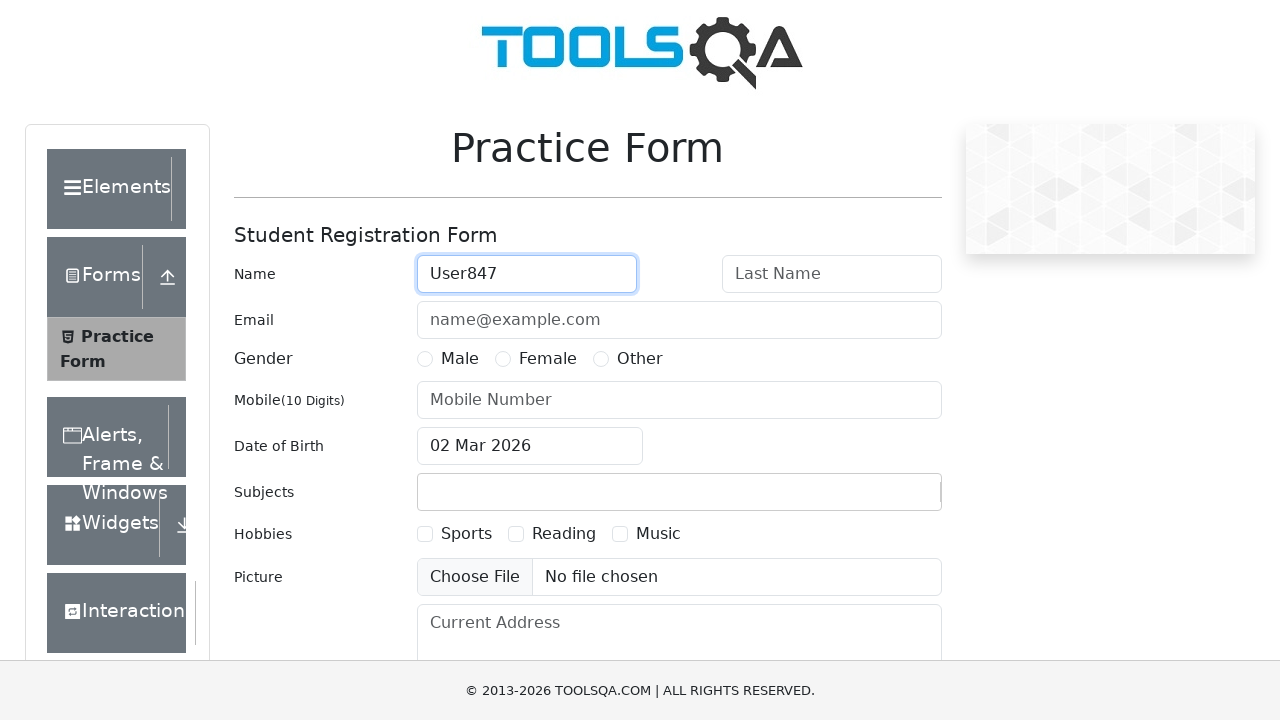

Filled email field with 'user1699523841@test.com' on #userEmail
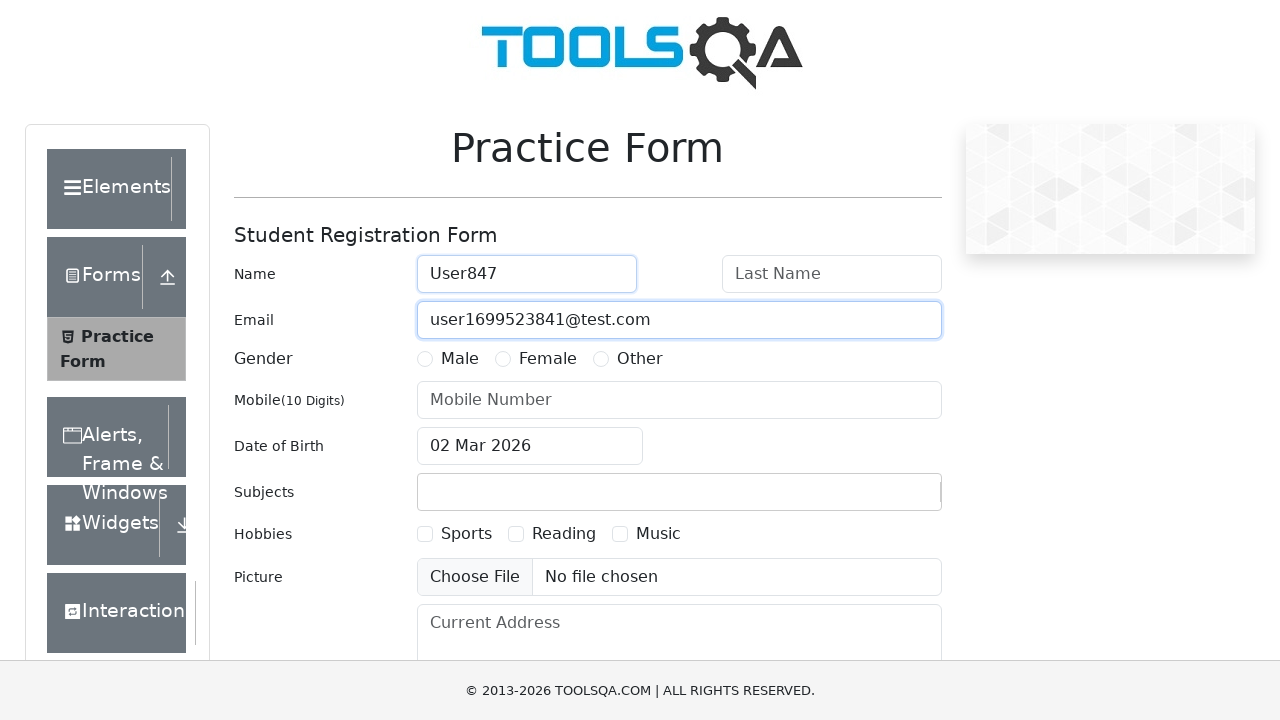

Filled current address field with 'Address 392' on #currentAddress
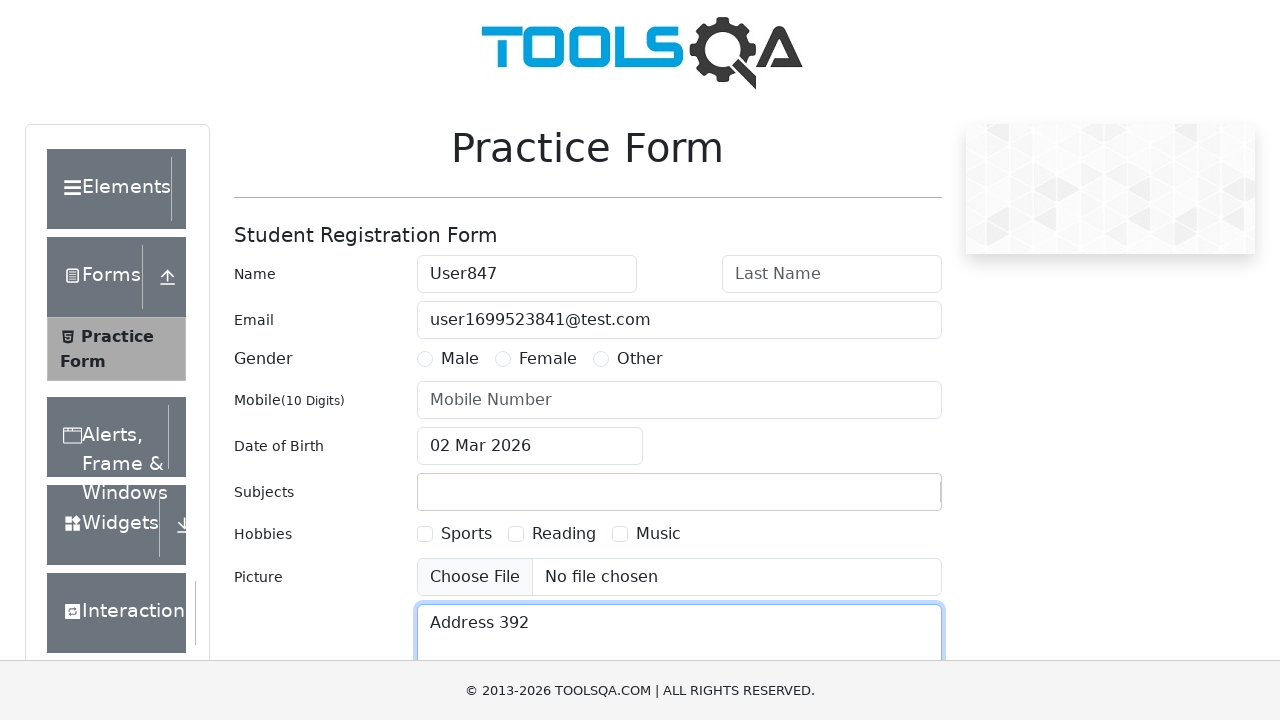

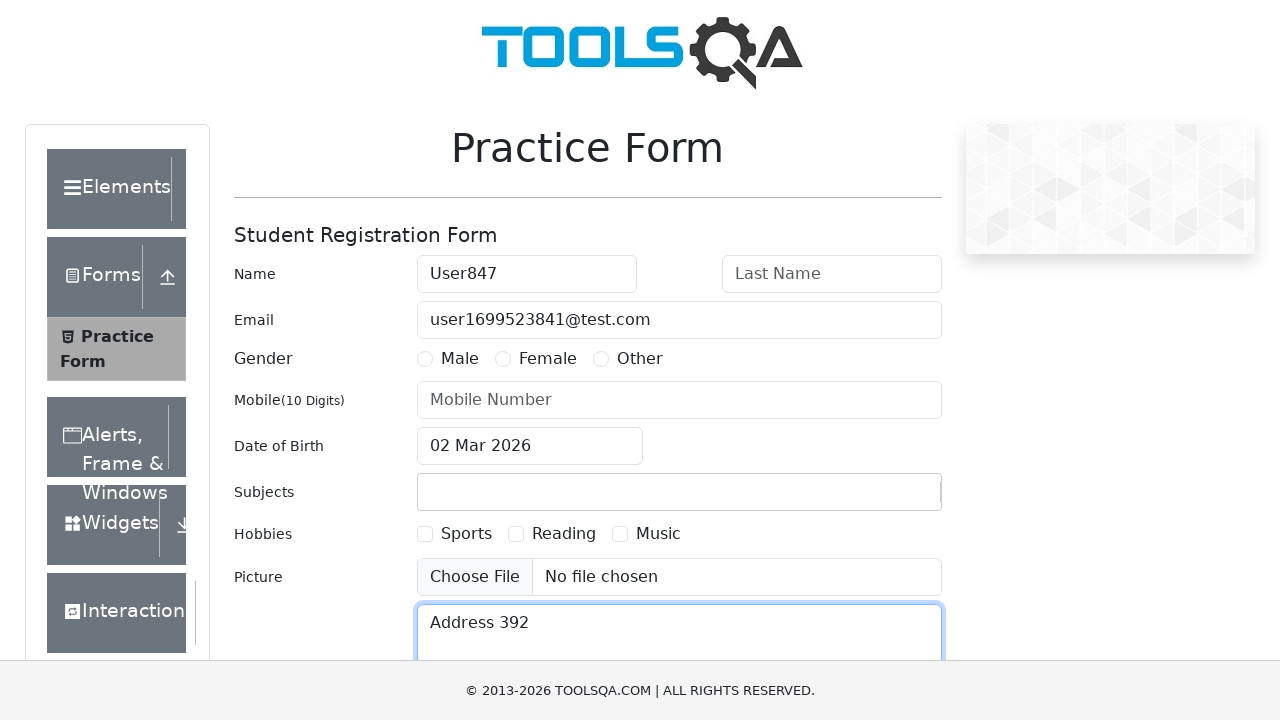